Tests browser navigation functionality by navigating to a page, then to a second page, using browser back button, and then browser forward button.

Starting URL: http://omayo.blogspot.com/

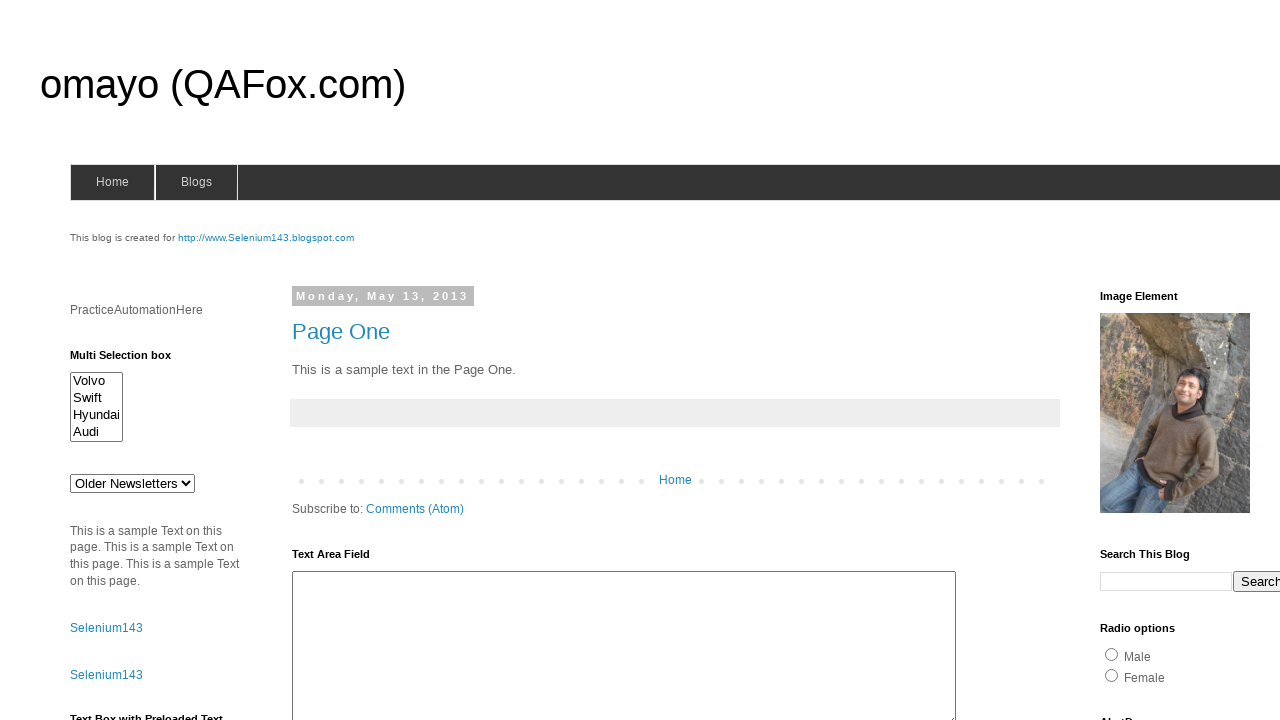

Navigated to Selenium documentation page
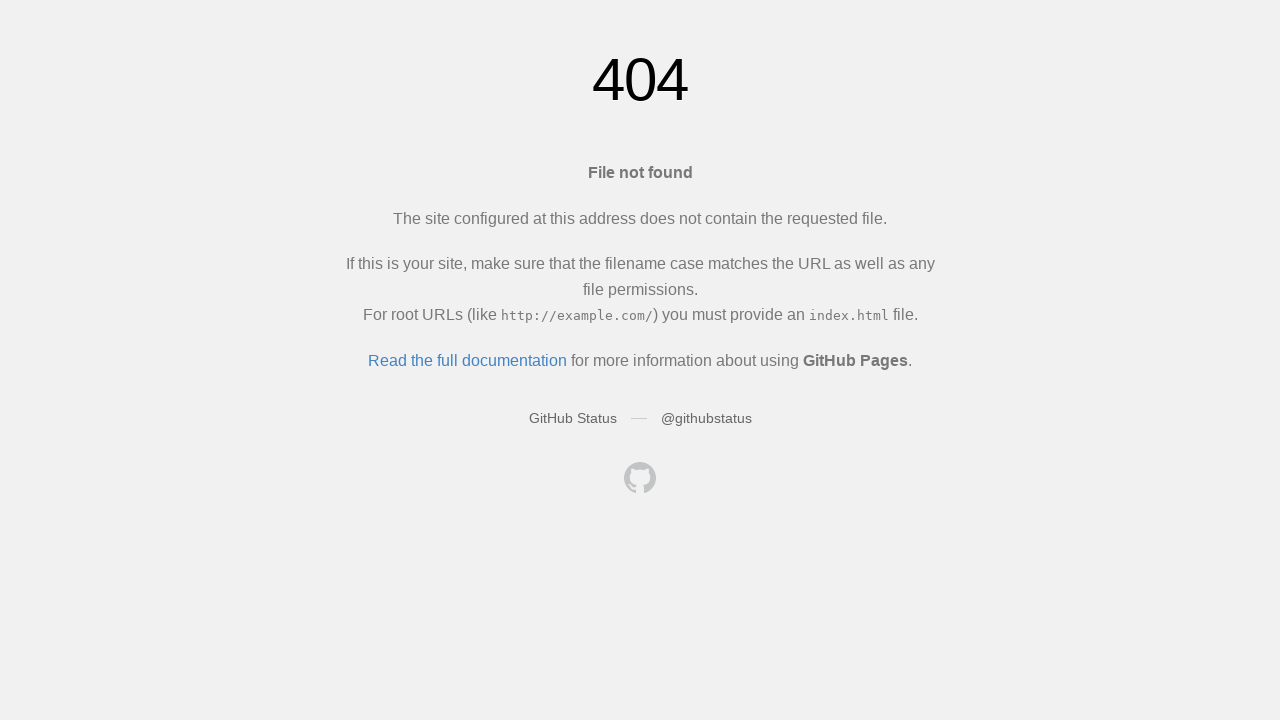

Selenium documentation page finished loading
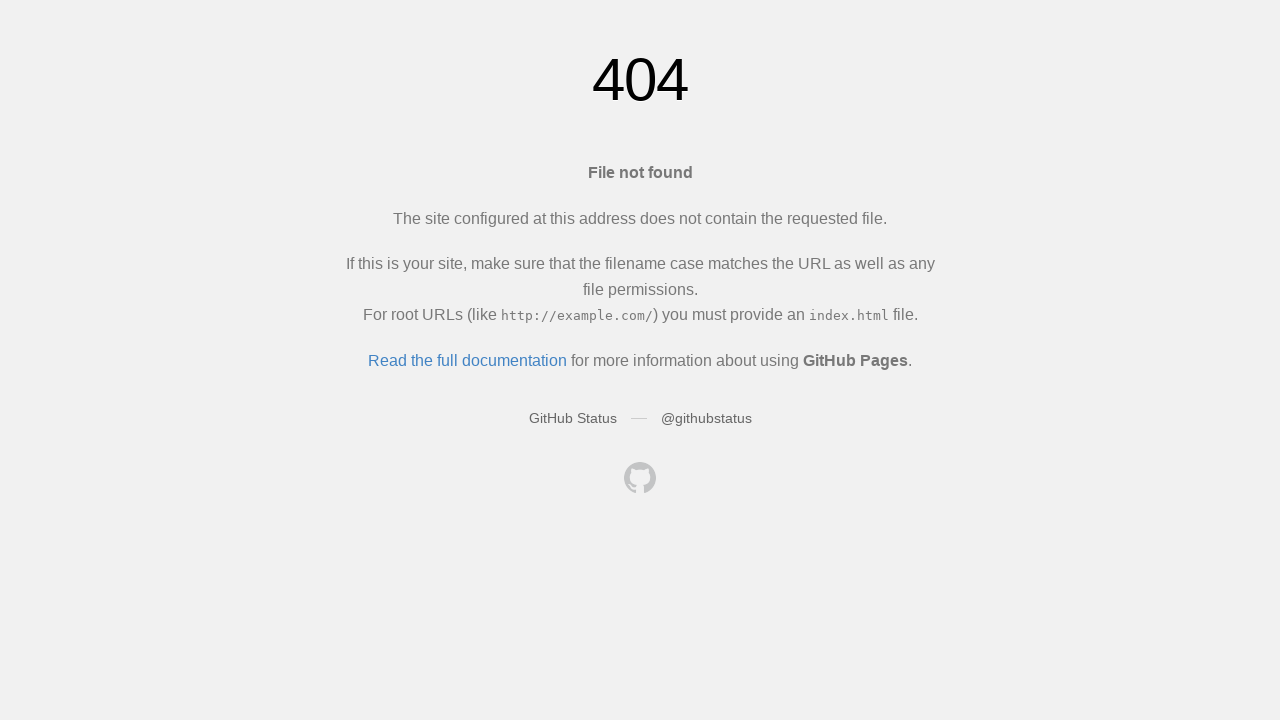

Clicked browser back button to return to omayo.blogspot.com
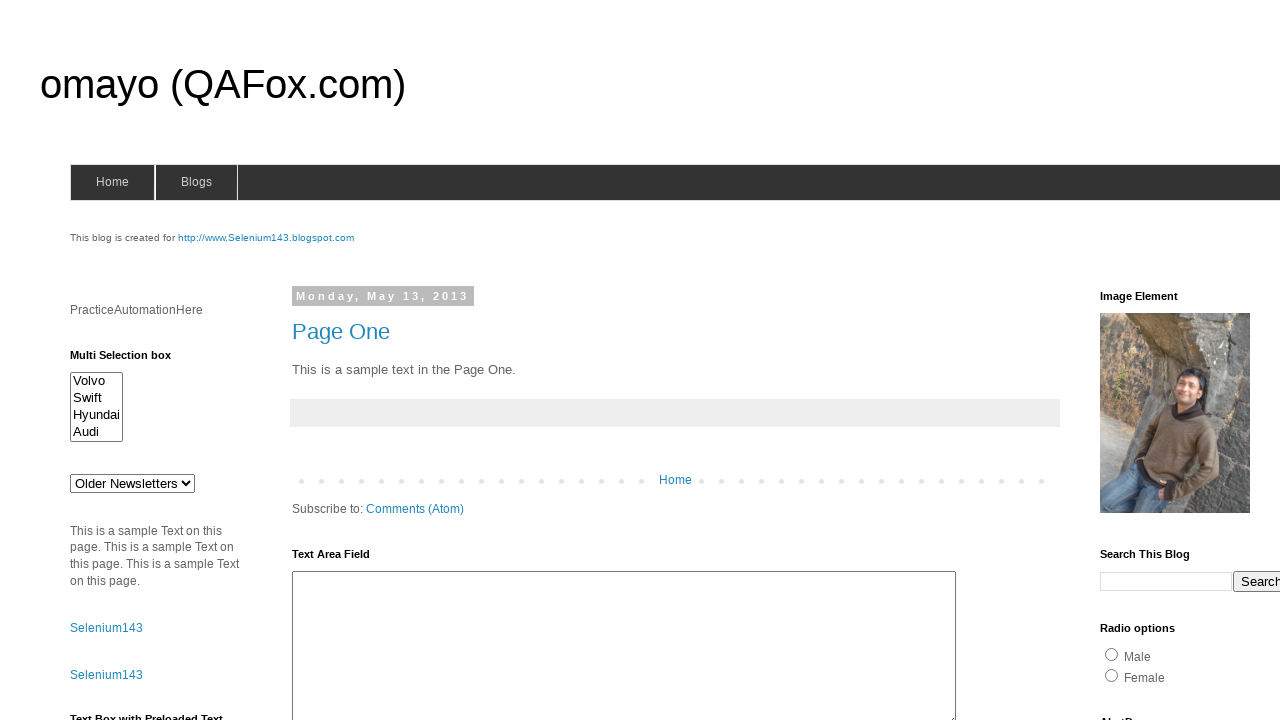

Previous page (omayo.blogspot.com) finished loading
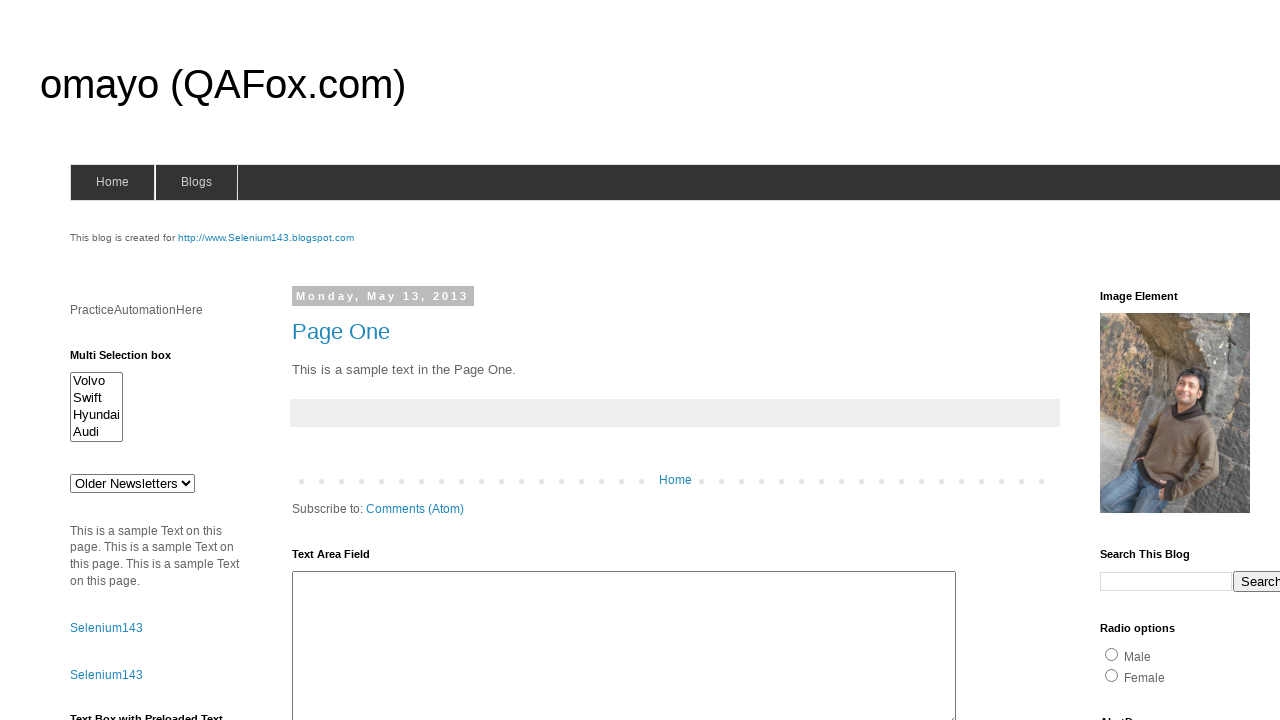

Clicked browser forward button to return to Selenium documentation page
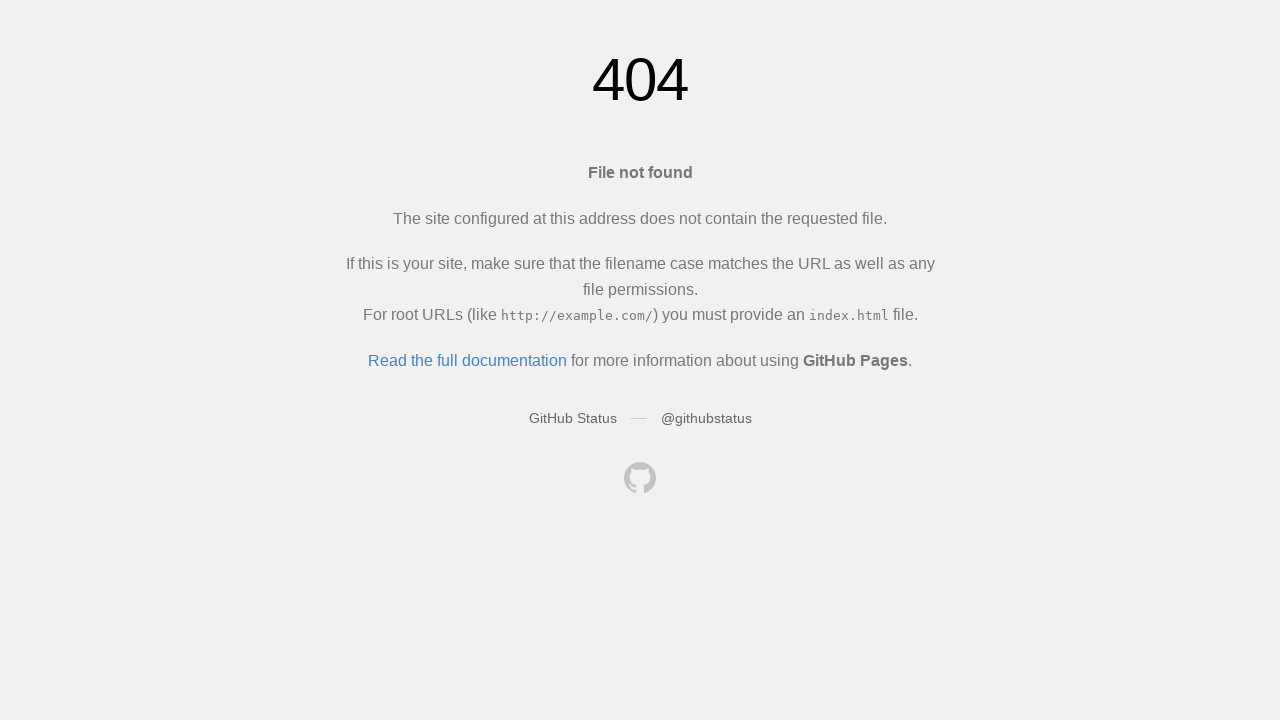

Selenium documentation page finished loading again after forward navigation
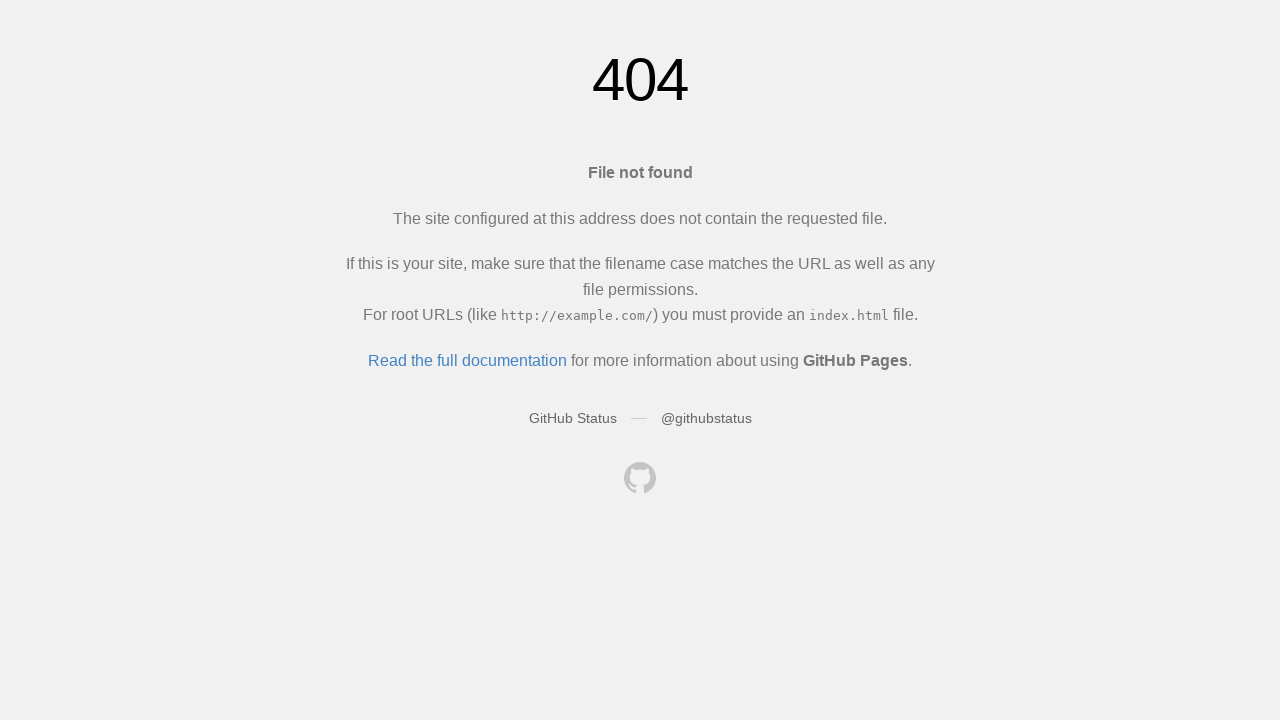

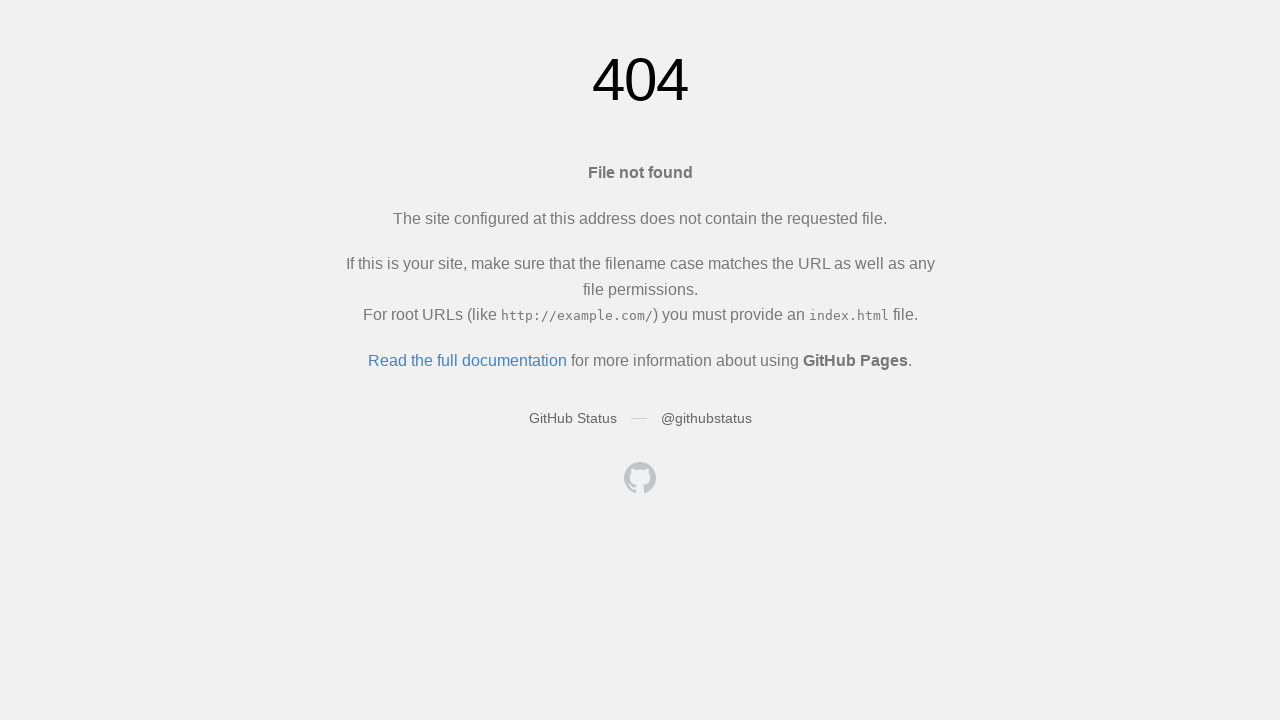